Tests JavaScript alert handling by clicking a button that triggers a JS alert, accepting the alert, and verifying the result message displays correctly

Starting URL: https://the-internet.herokuapp.com/javascript_alerts

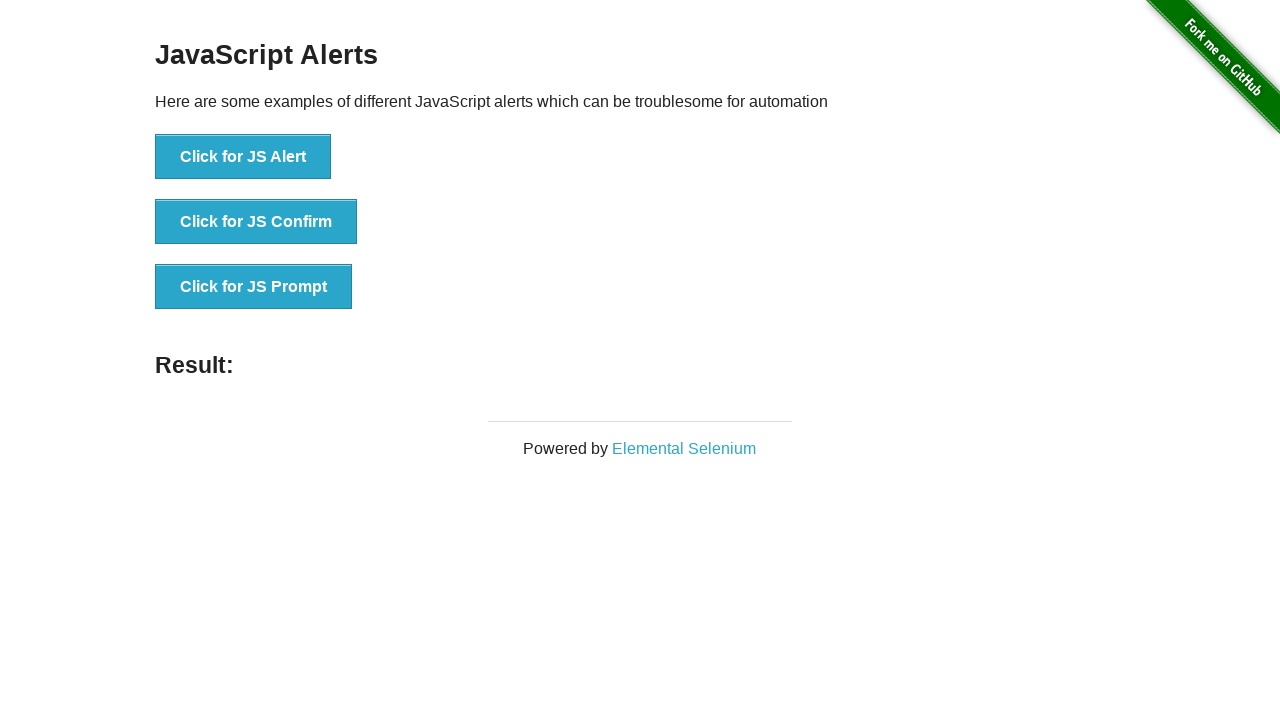

Clicked button to trigger JS alert at (243, 157) on xpath=//*[text()='Click for JS Alert']
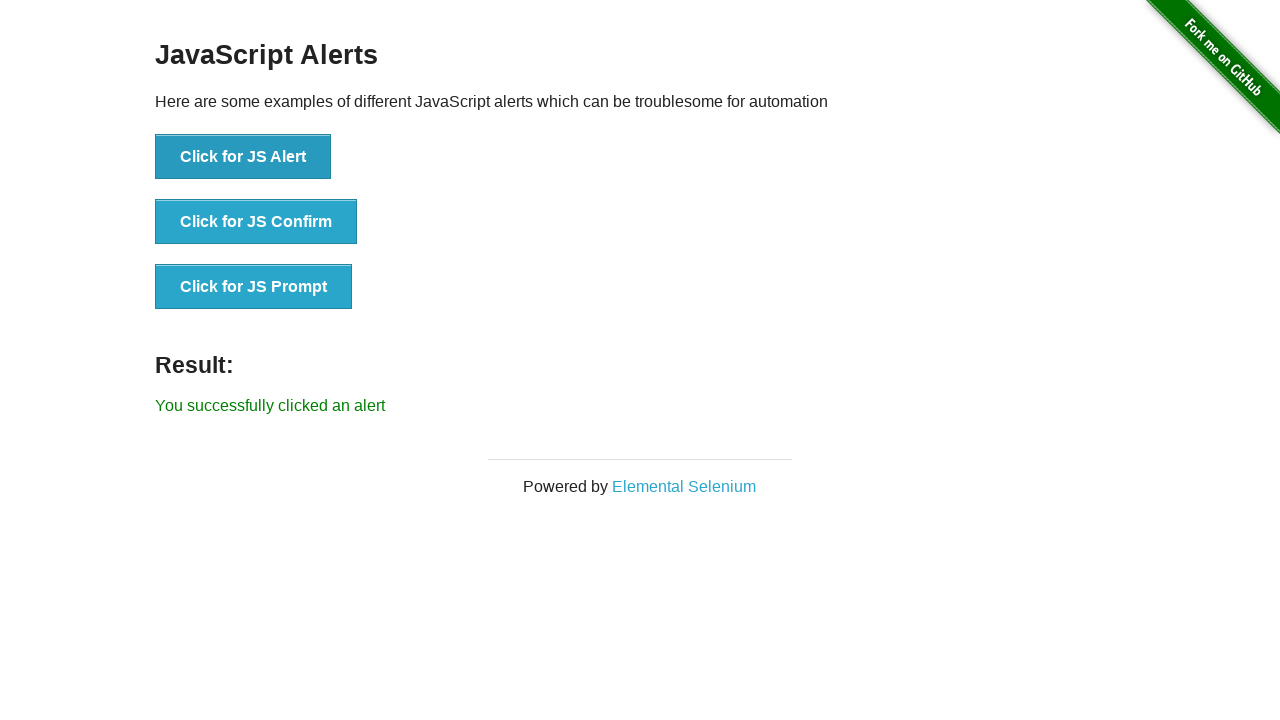

Set up dialog handler to accept alerts
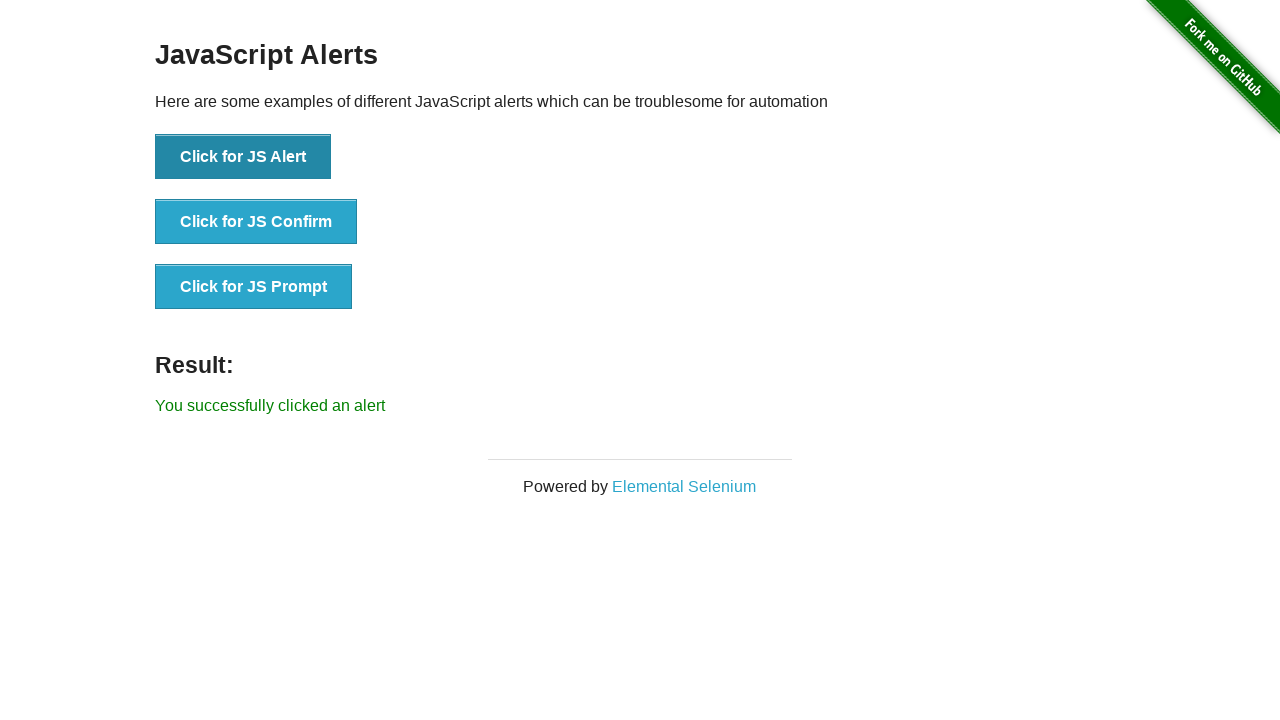

Ensured page is ready
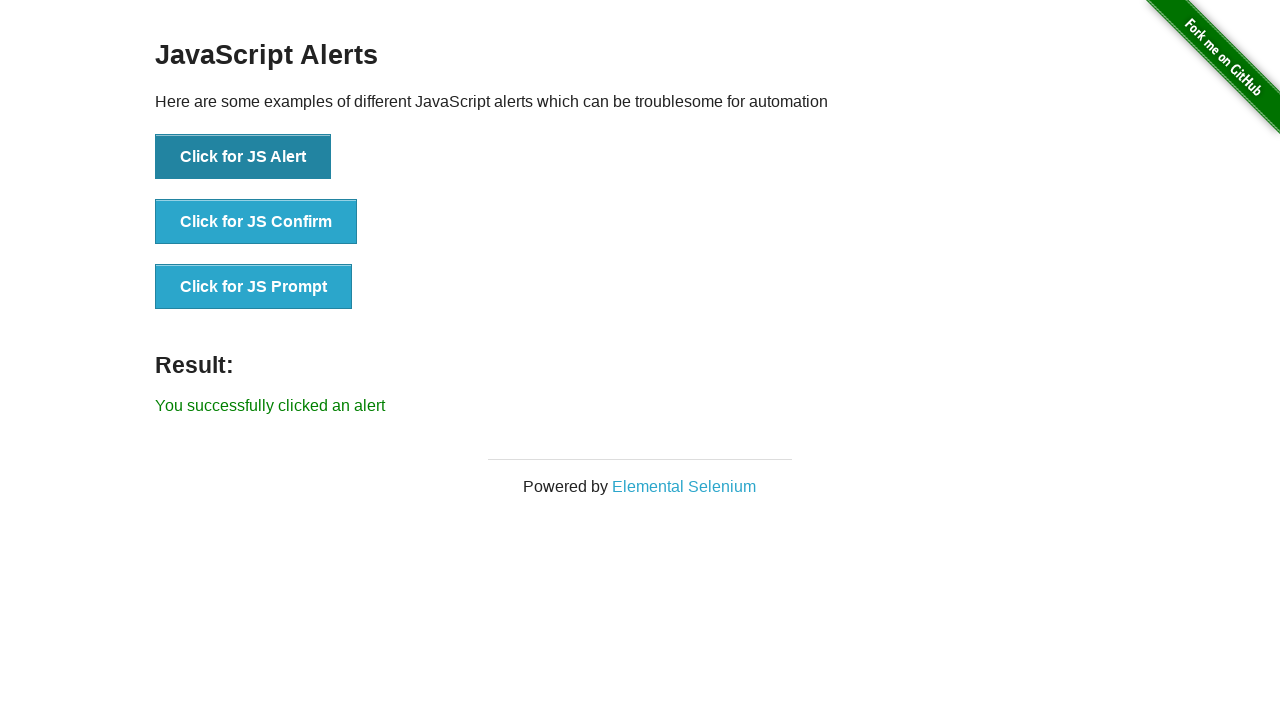

Configured dialog handler function
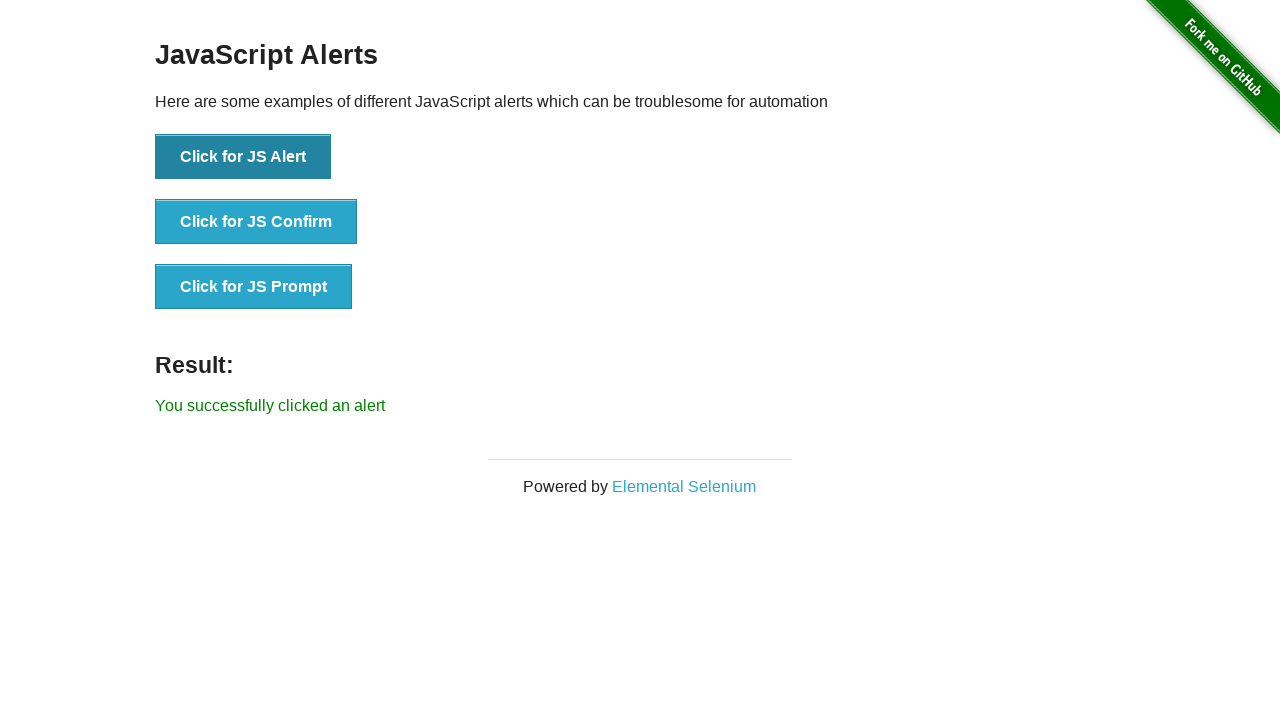

Clicked JS Alert button with handler set up at (243, 157) on xpath=//button[text()='Click for JS Alert']
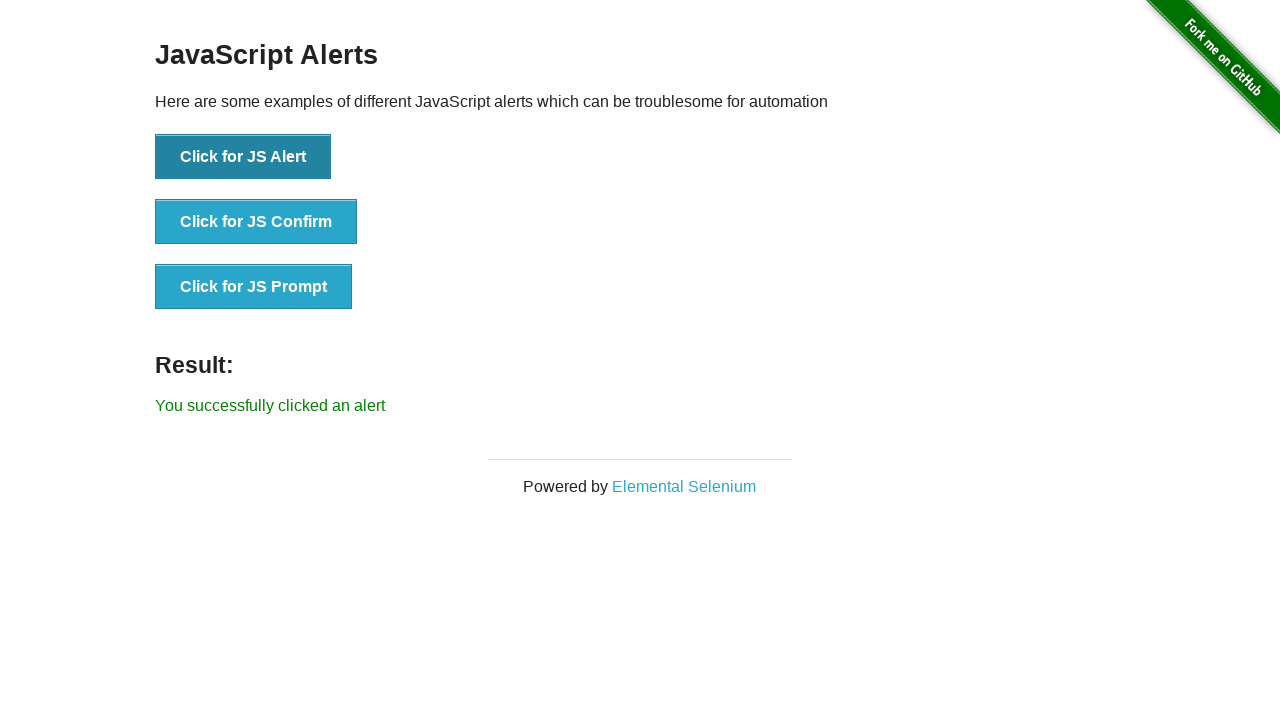

Located result element
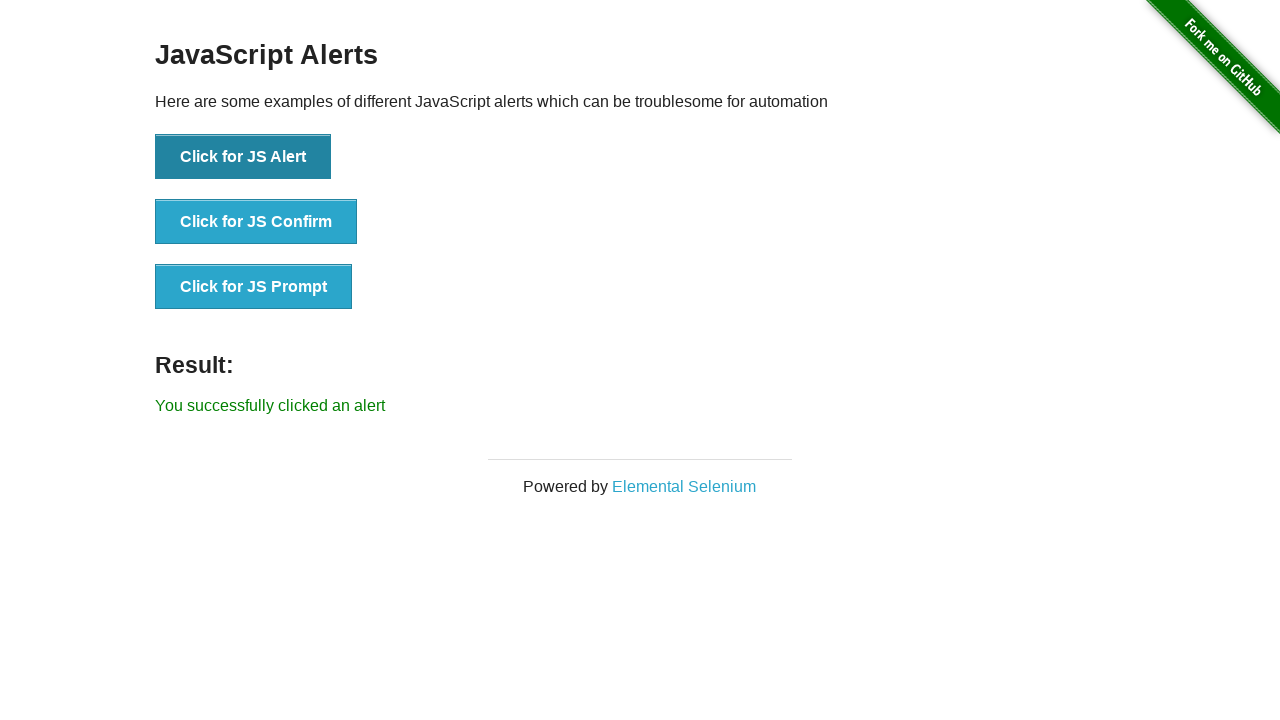

Waited for result element to appear
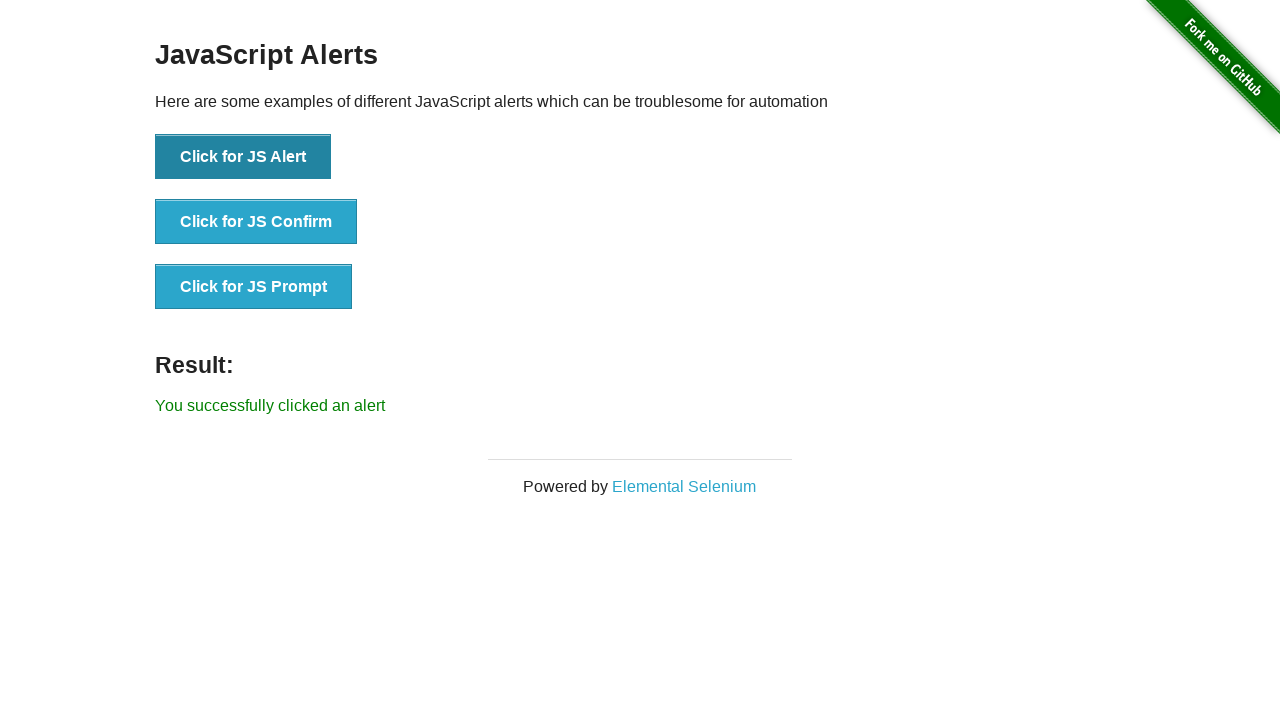

Verified result message: 'You successfully clicked an alert'
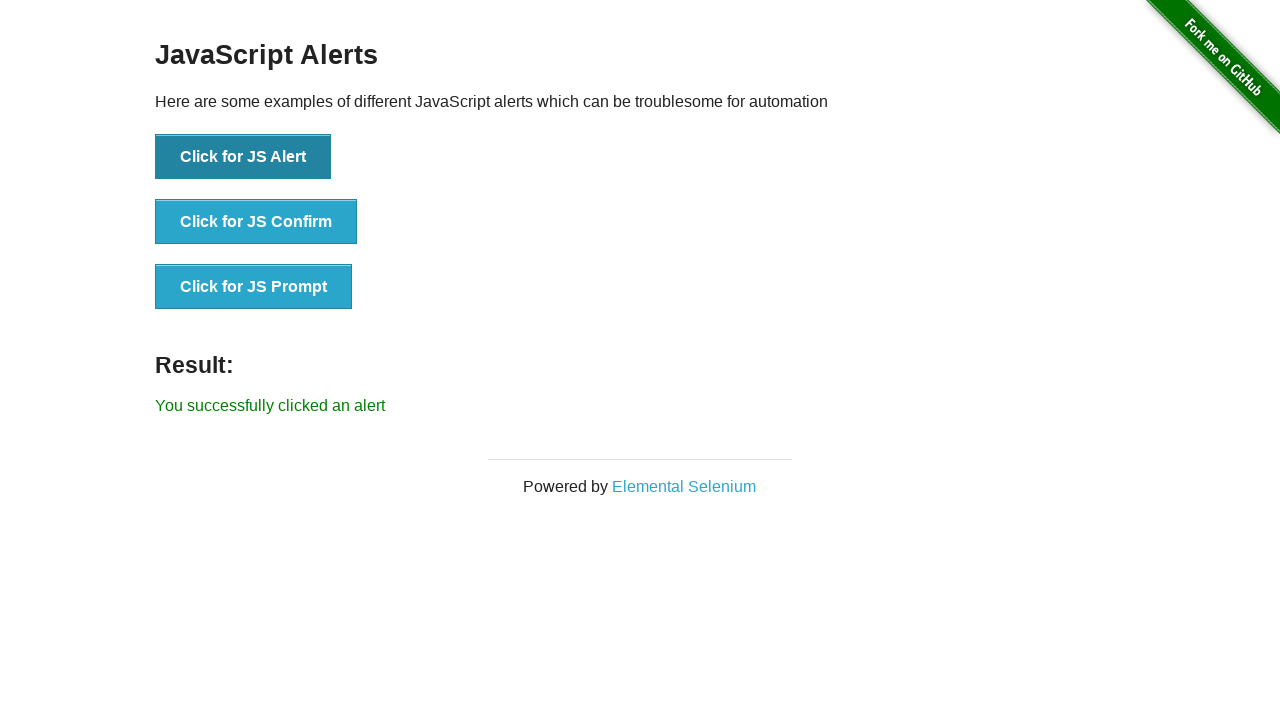

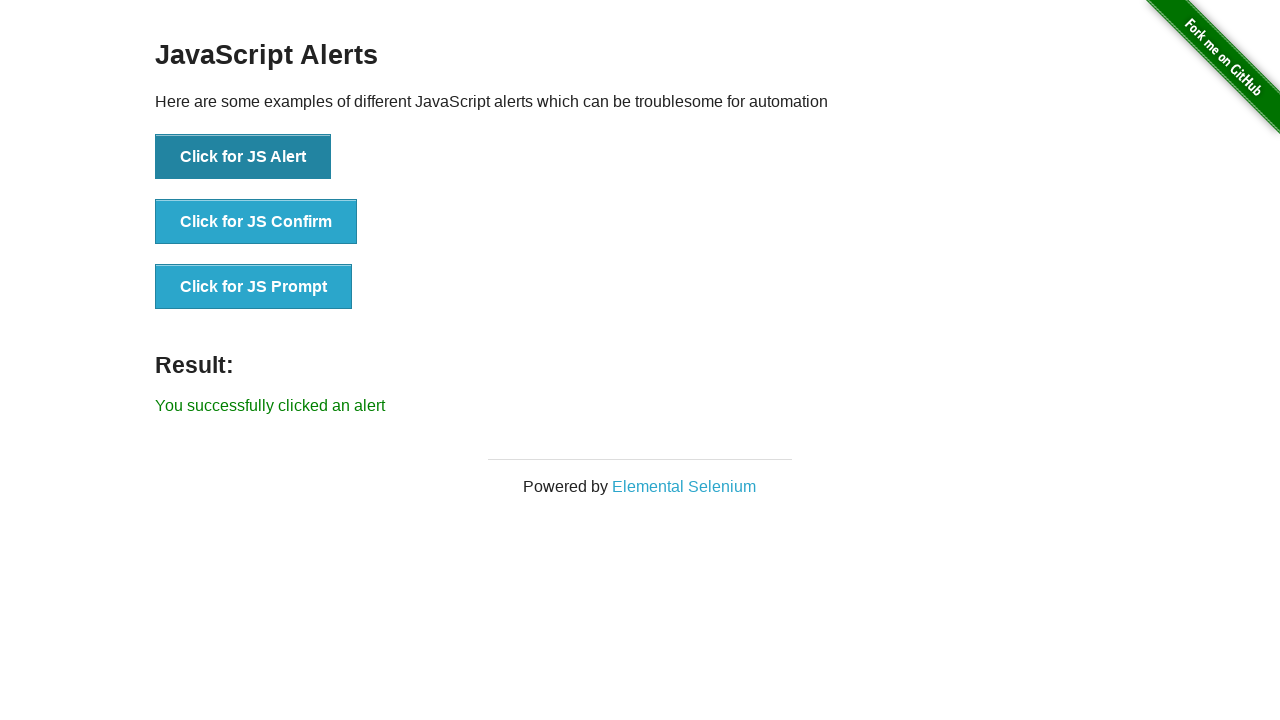